Tests a registration form by automatically filling required fields with generated data and submitting the form

Starting URL: http://suninjuly.github.io/registration1.html

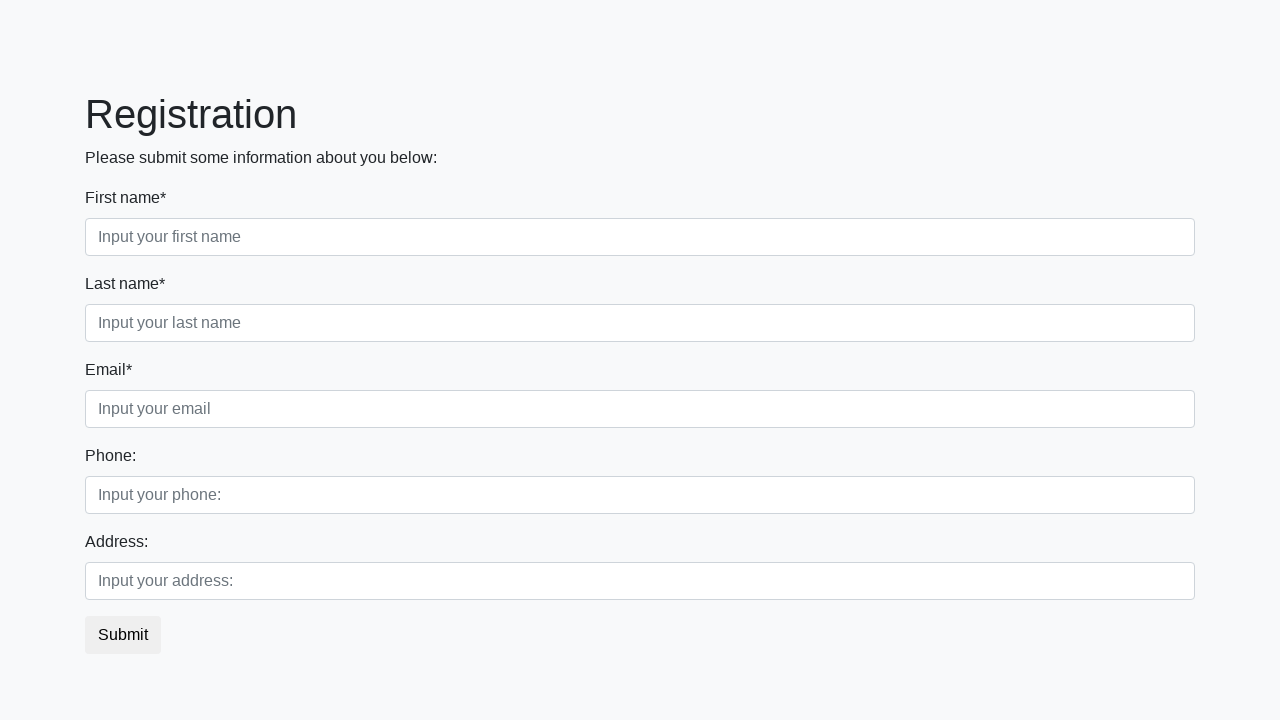

Located all input fields on the registration form
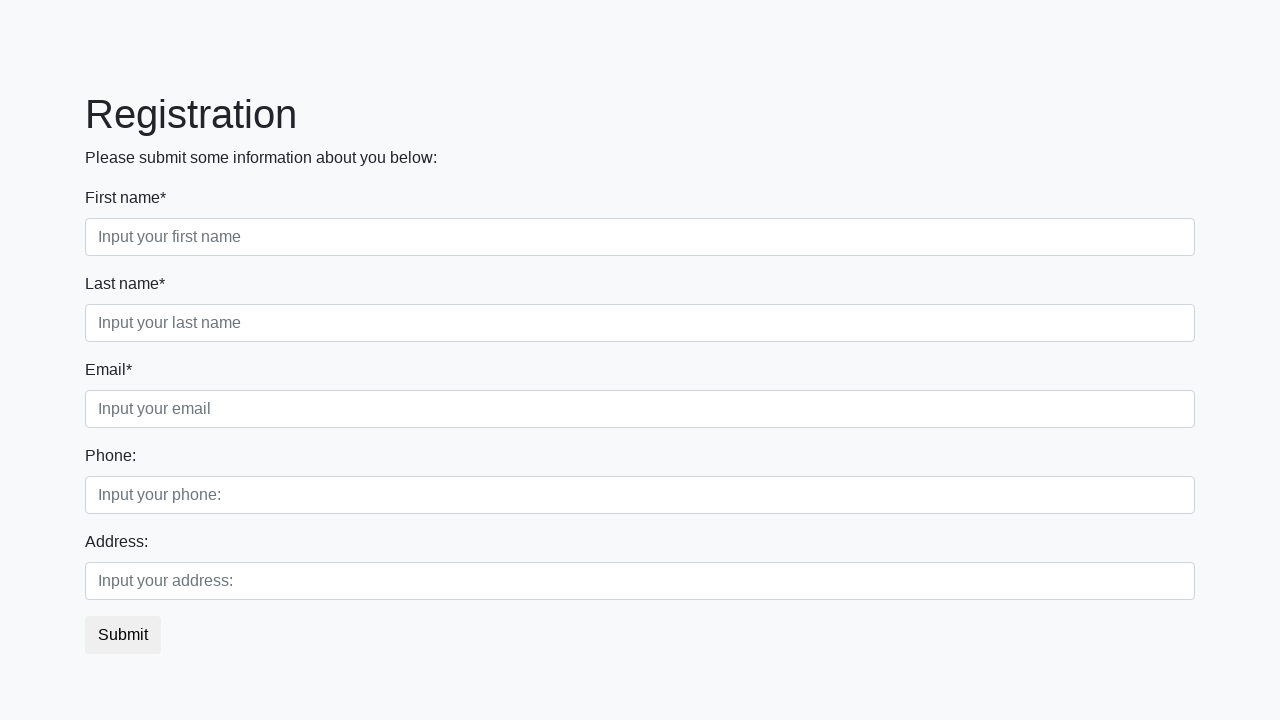

Identified 3 required input fields
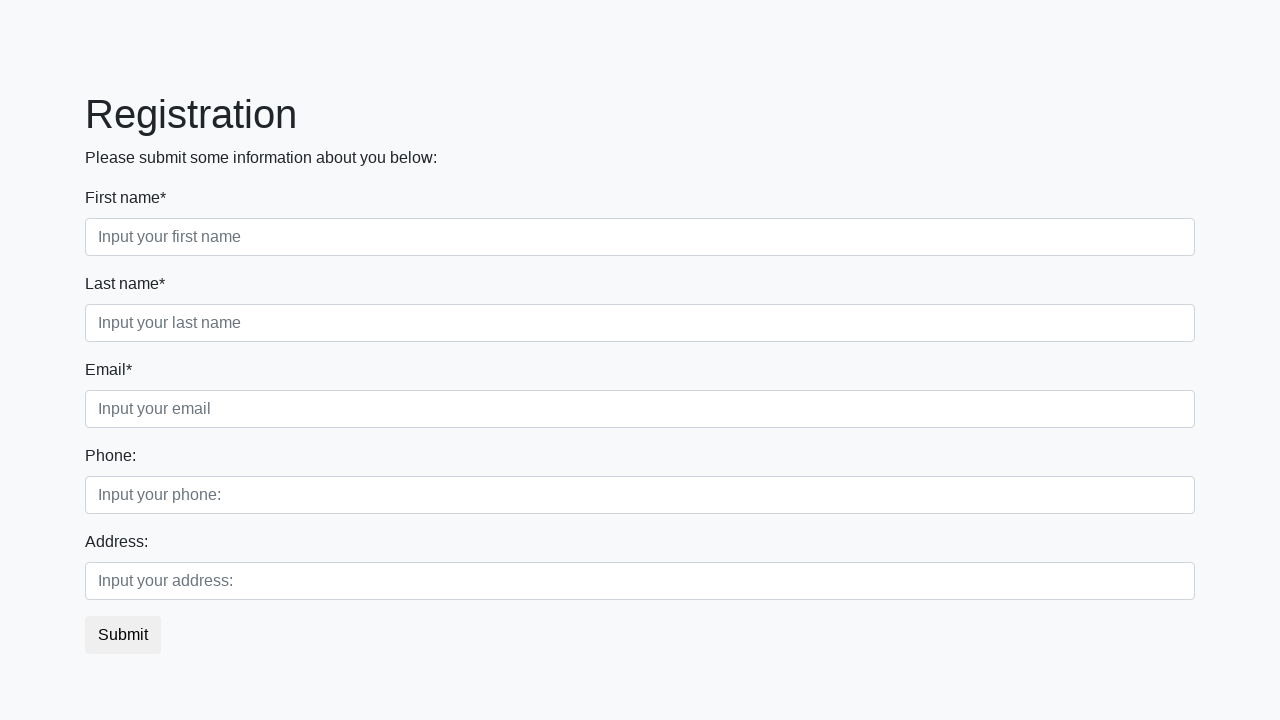

Filled name field with 'John Smith' on input >> nth=0
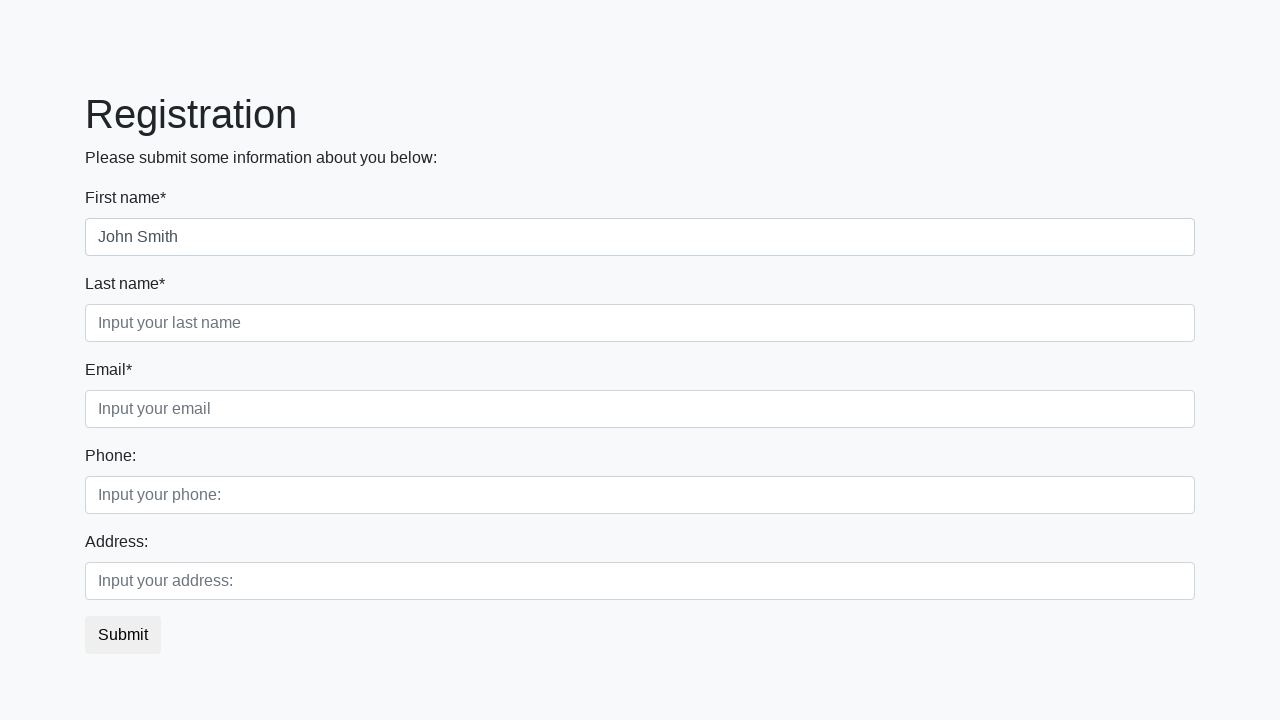

Filled name field with 'John Smith' on input >> nth=1
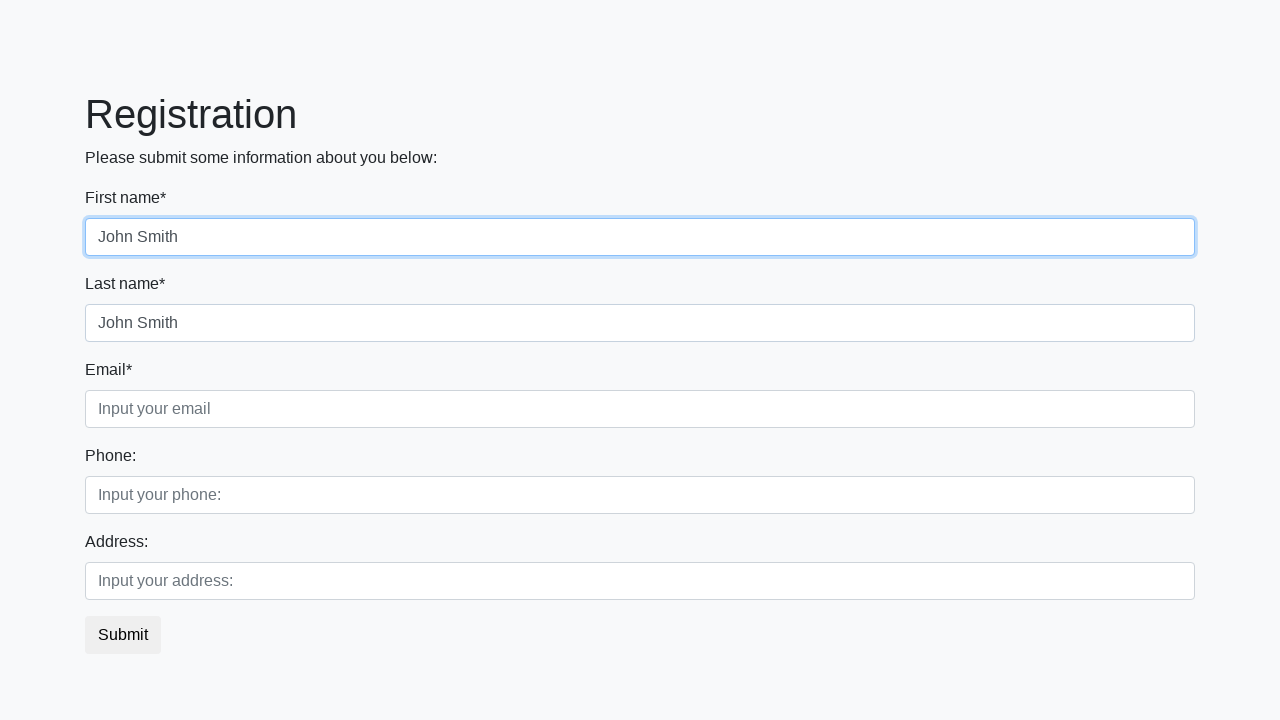

Filled email field with 'testuser@example.com' on input >> nth=2
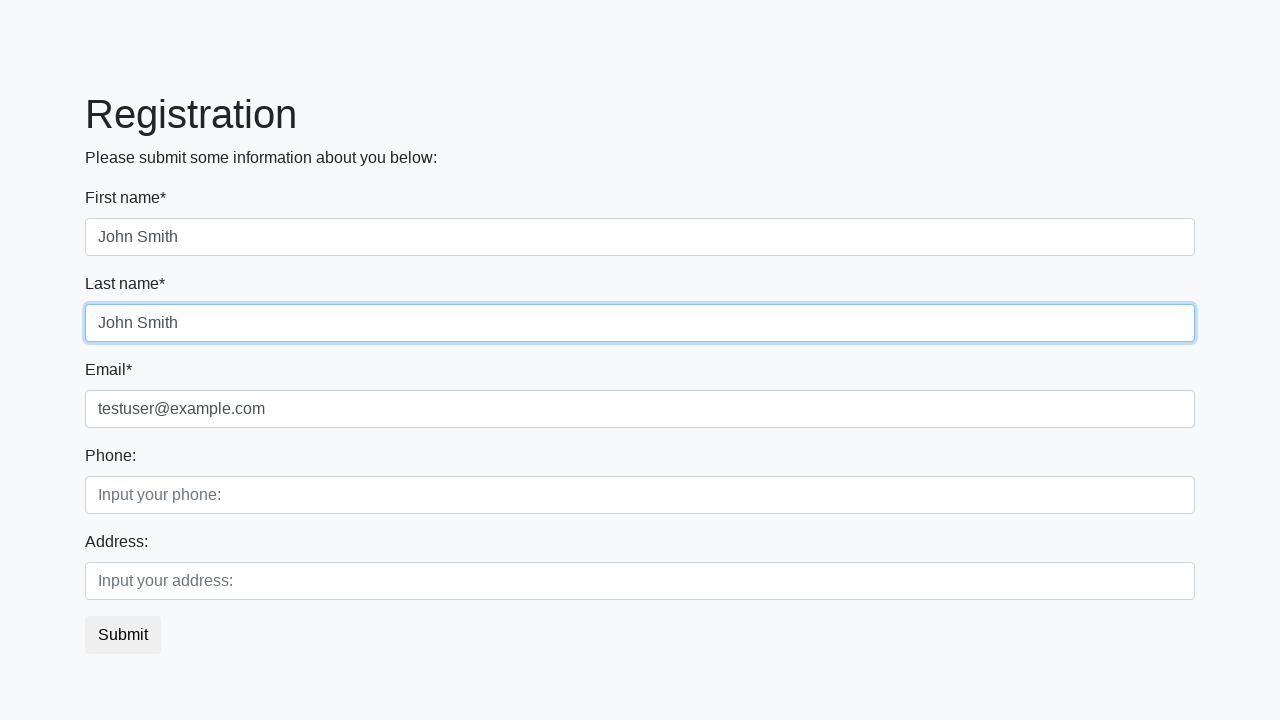

Clicked the submit button to submit the registration form at (123, 635) on button.btn
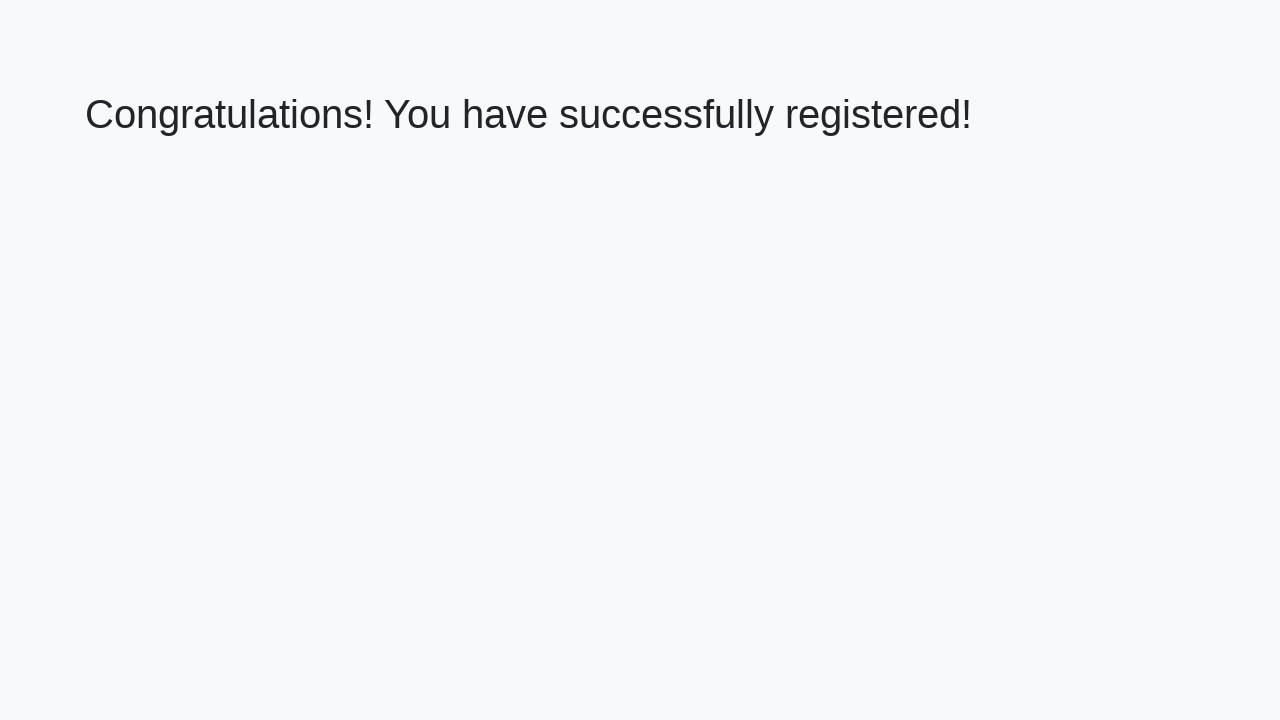

Registration form submitted and success message appeared
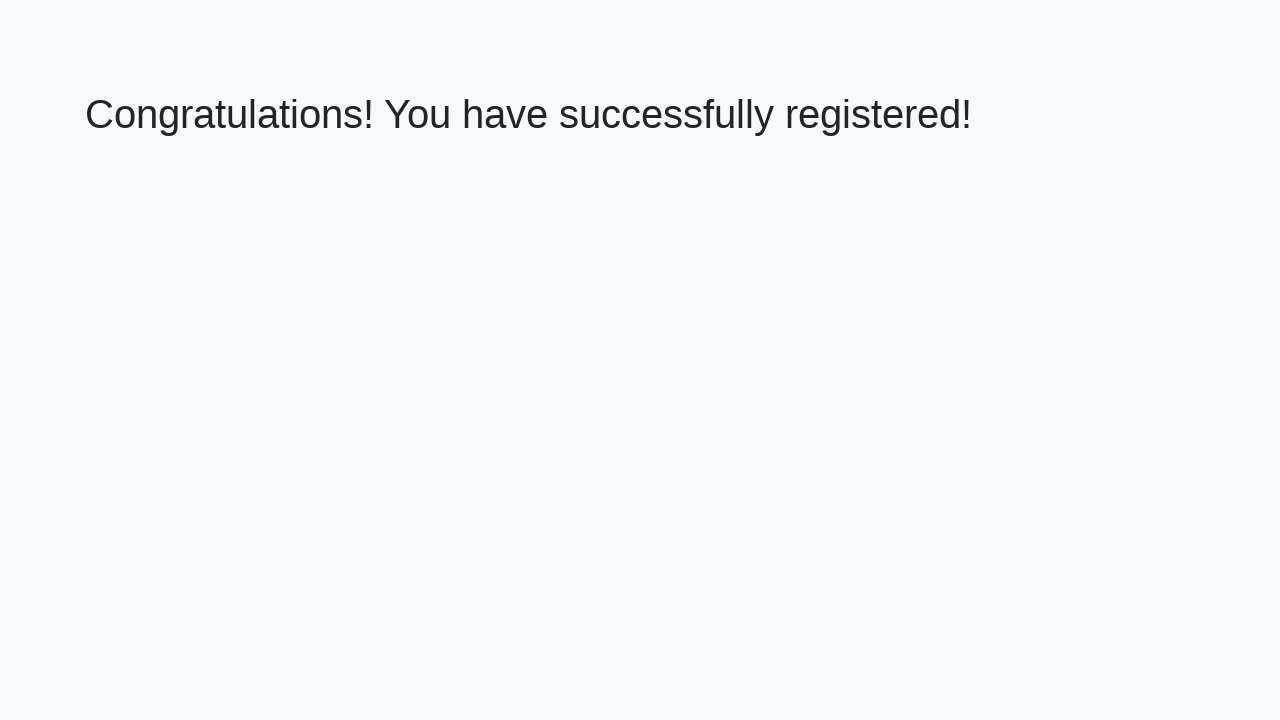

Retrieved success message text: 'Congratulations! You have successfully registered!'
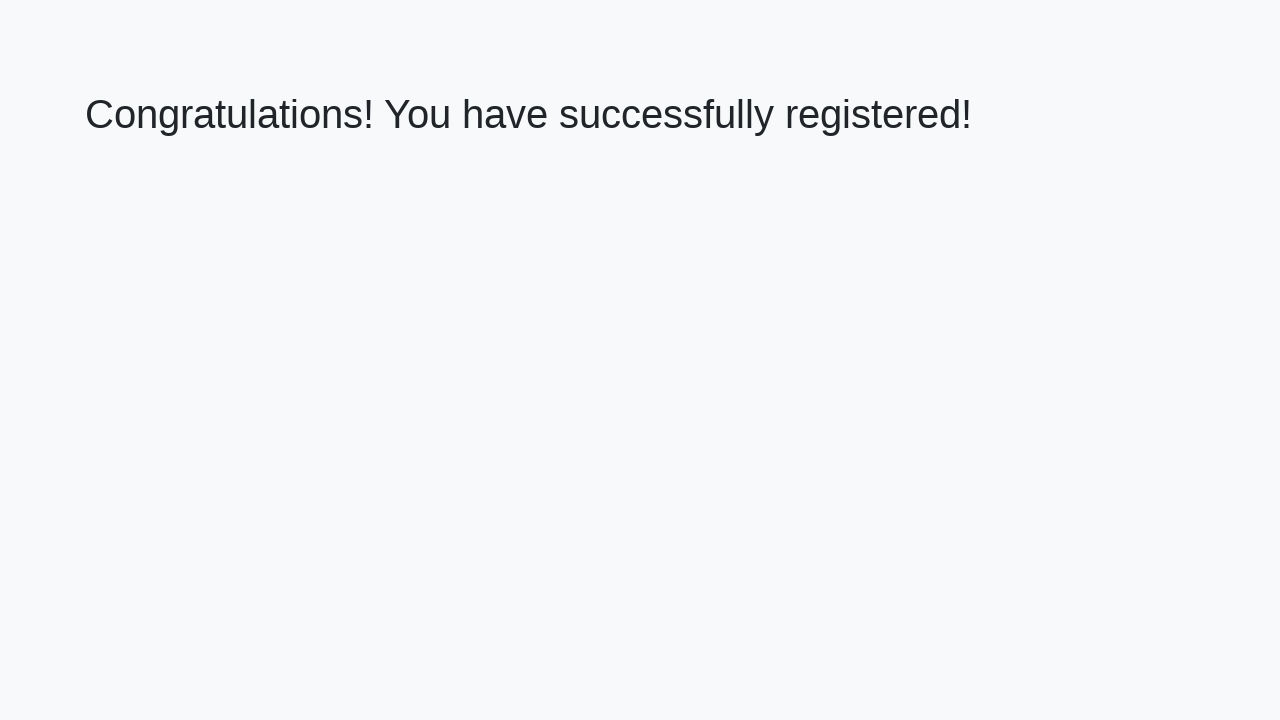

Verified that registration was successful - assertion passed
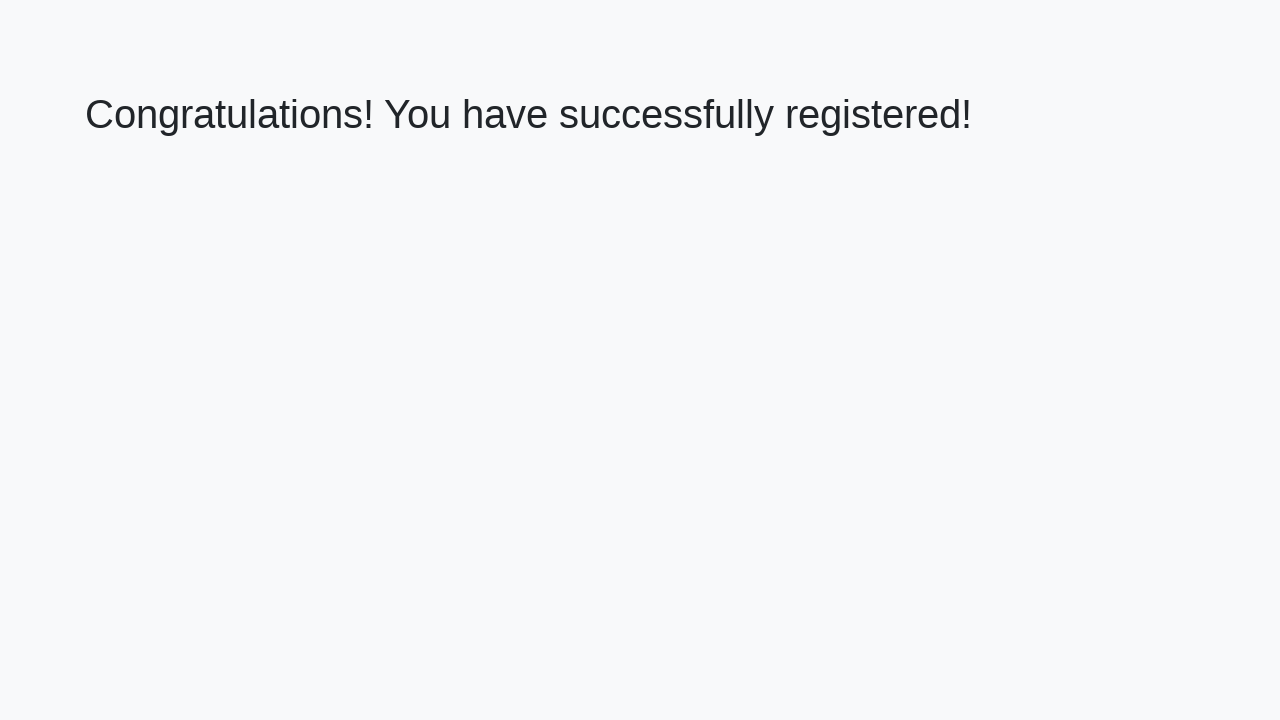

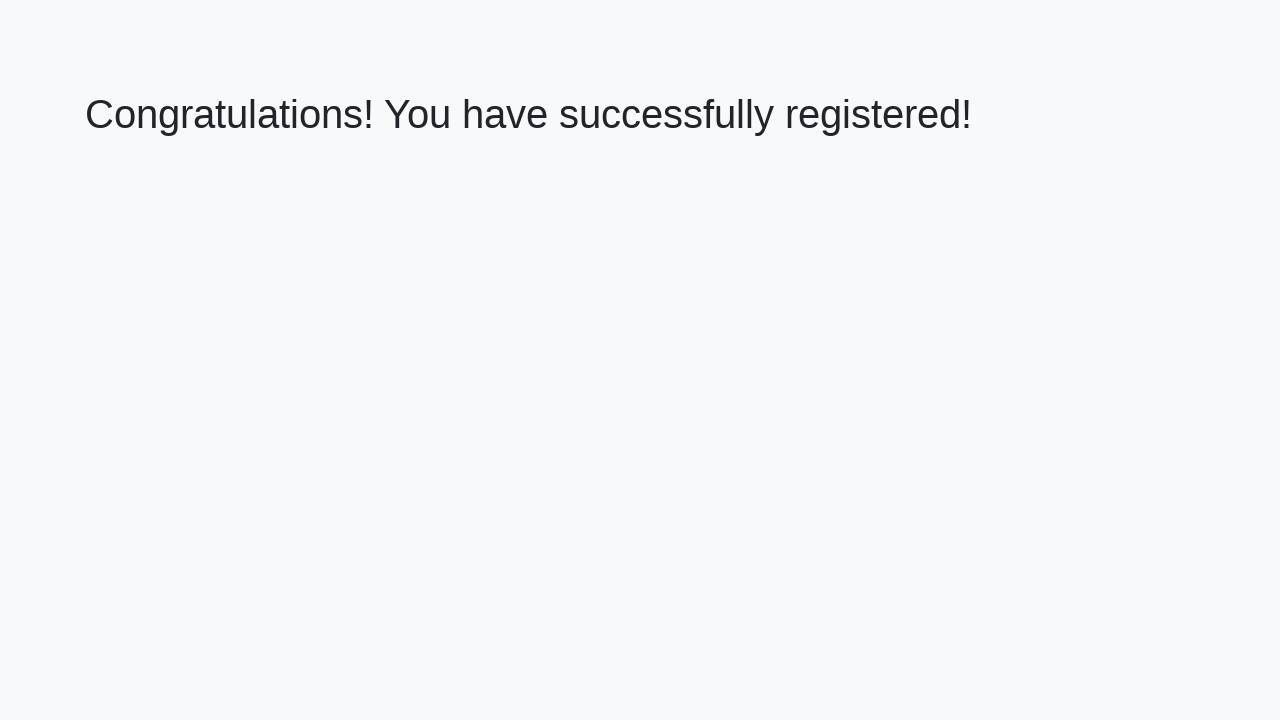